Tests flight search functionality by selecting departure city (Boston) and destination city (Berlin) from dropdown menus, then clicking the Find Flights button to navigate to the reservation page.

Starting URL: https://blazedemo.com/

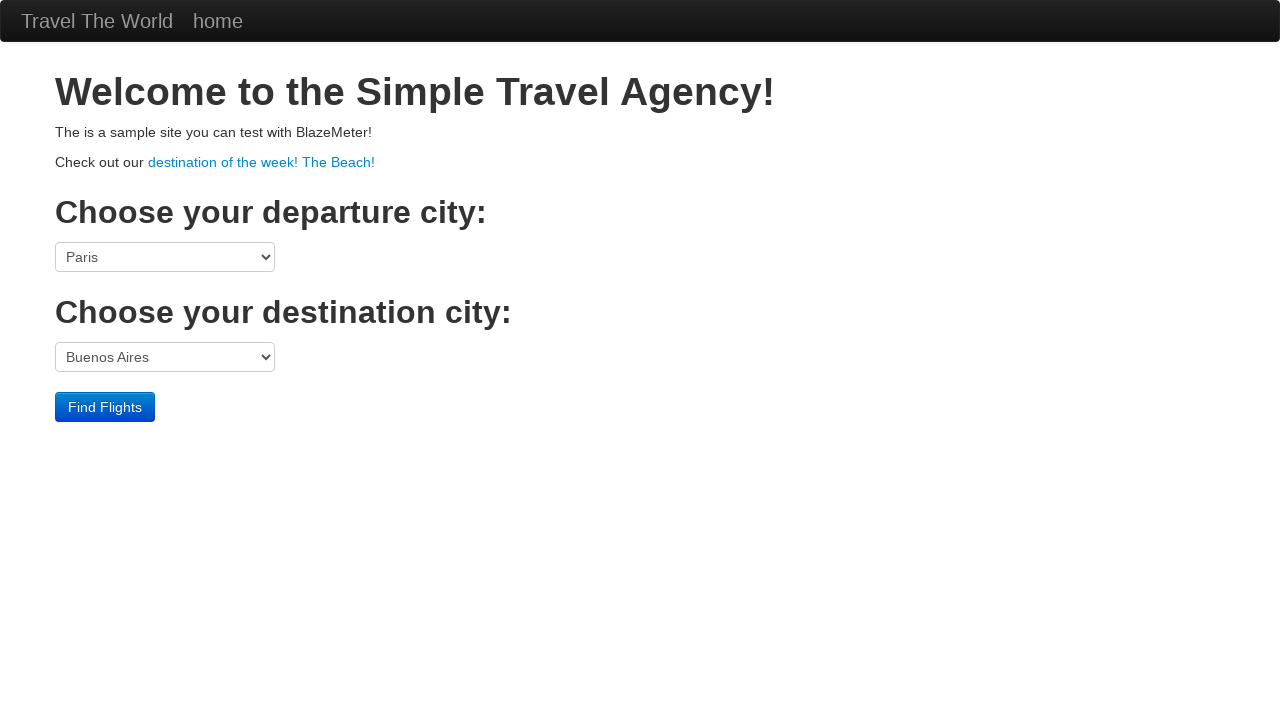

Selected Boston from departure city dropdown on select[name='fromPort']
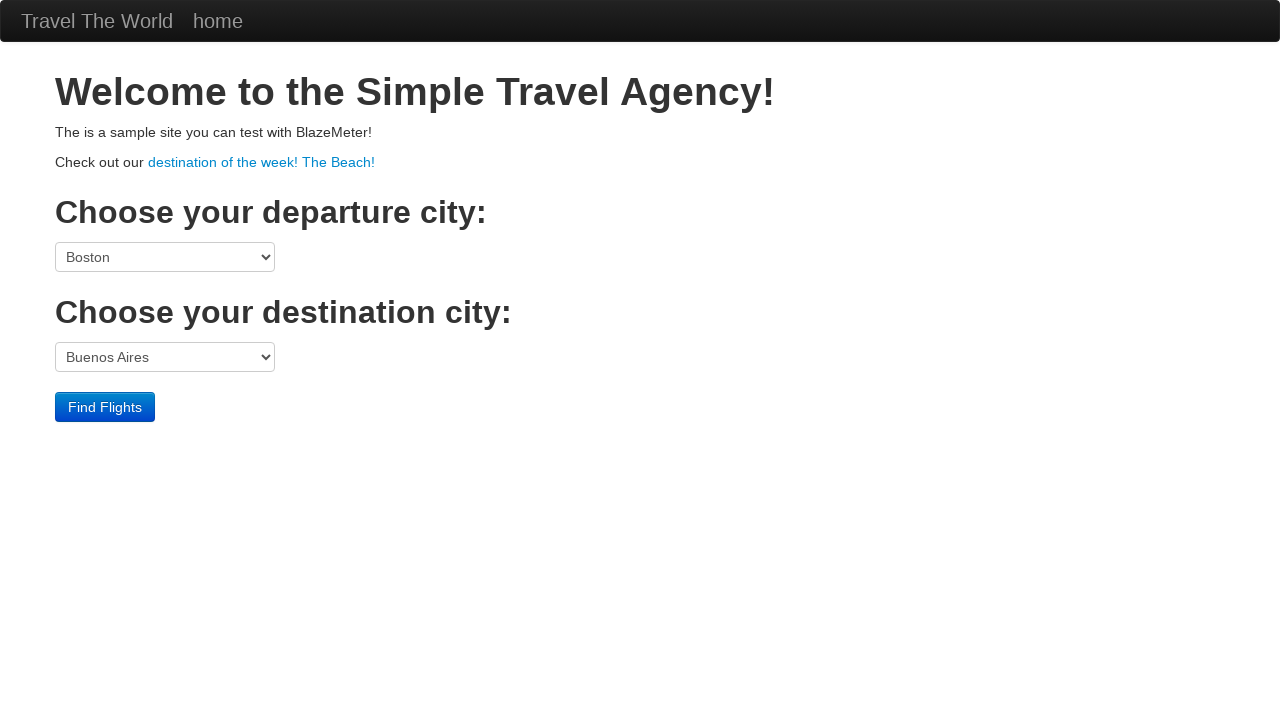

Selected Berlin from destination city dropdown on select[name='toPort']
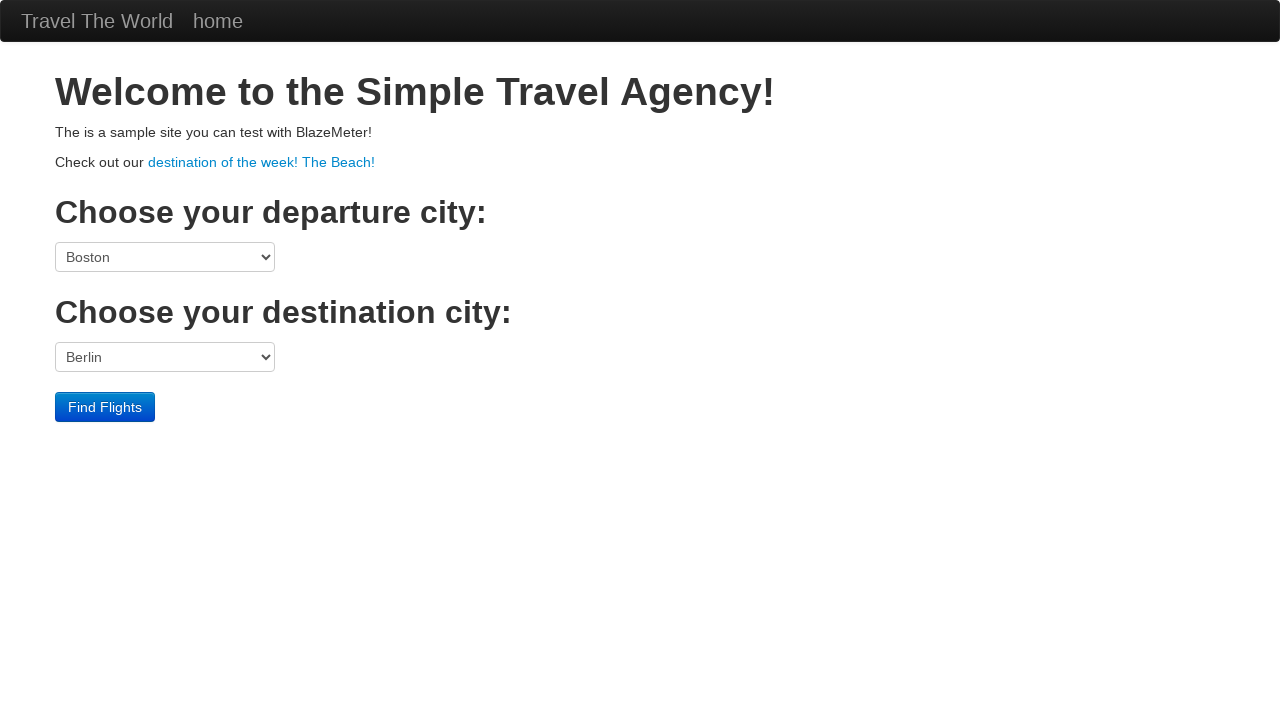

Clicked Find Flights button to search for flights at (105, 407) on input[type='submit']
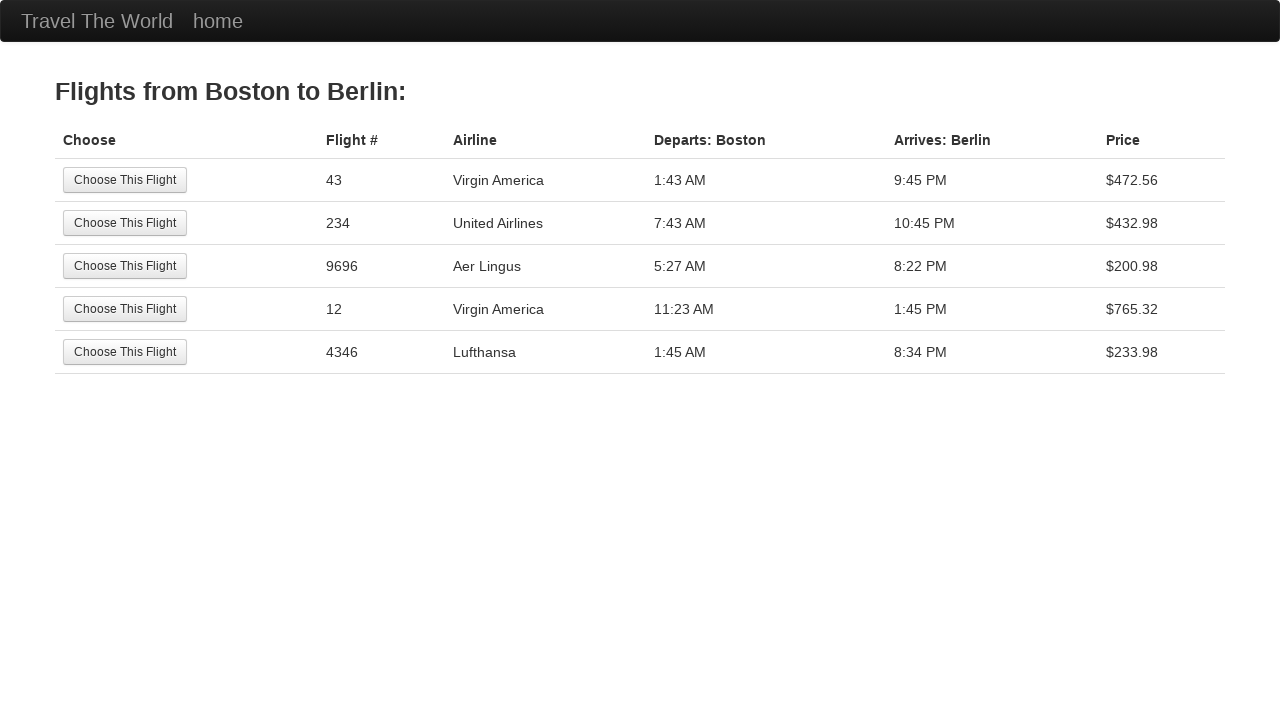

Reservation page loaded successfully
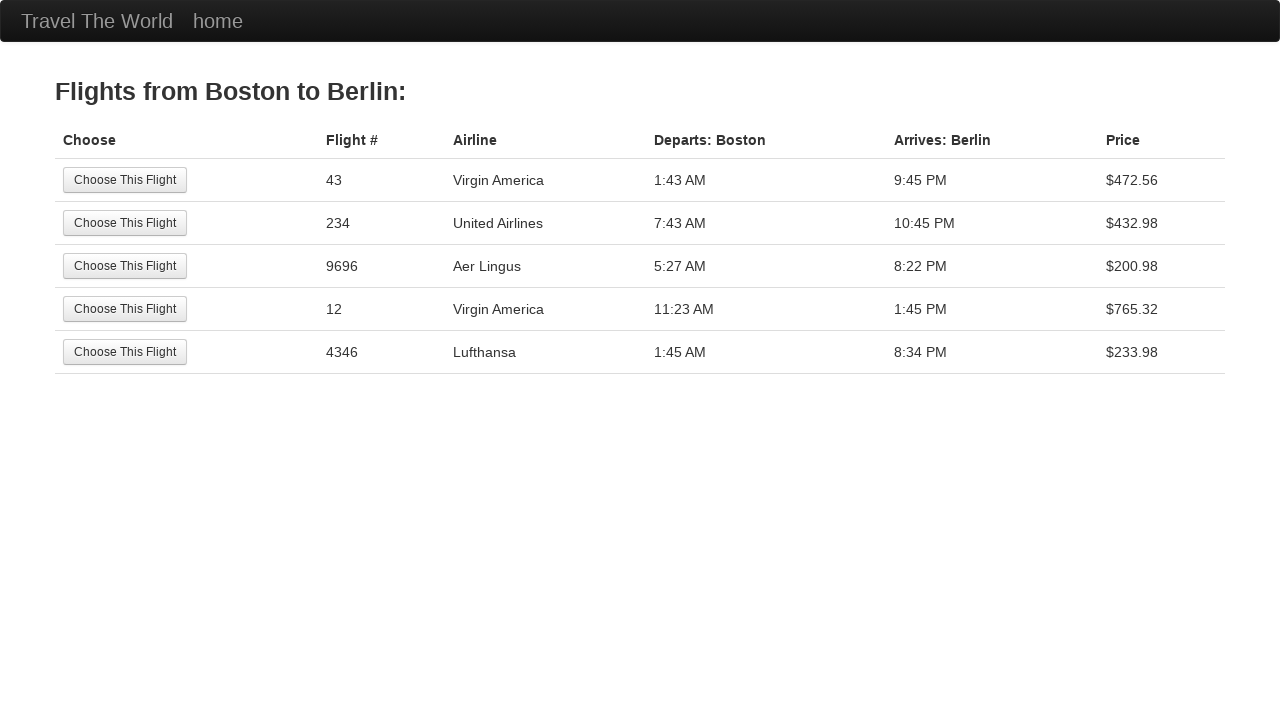

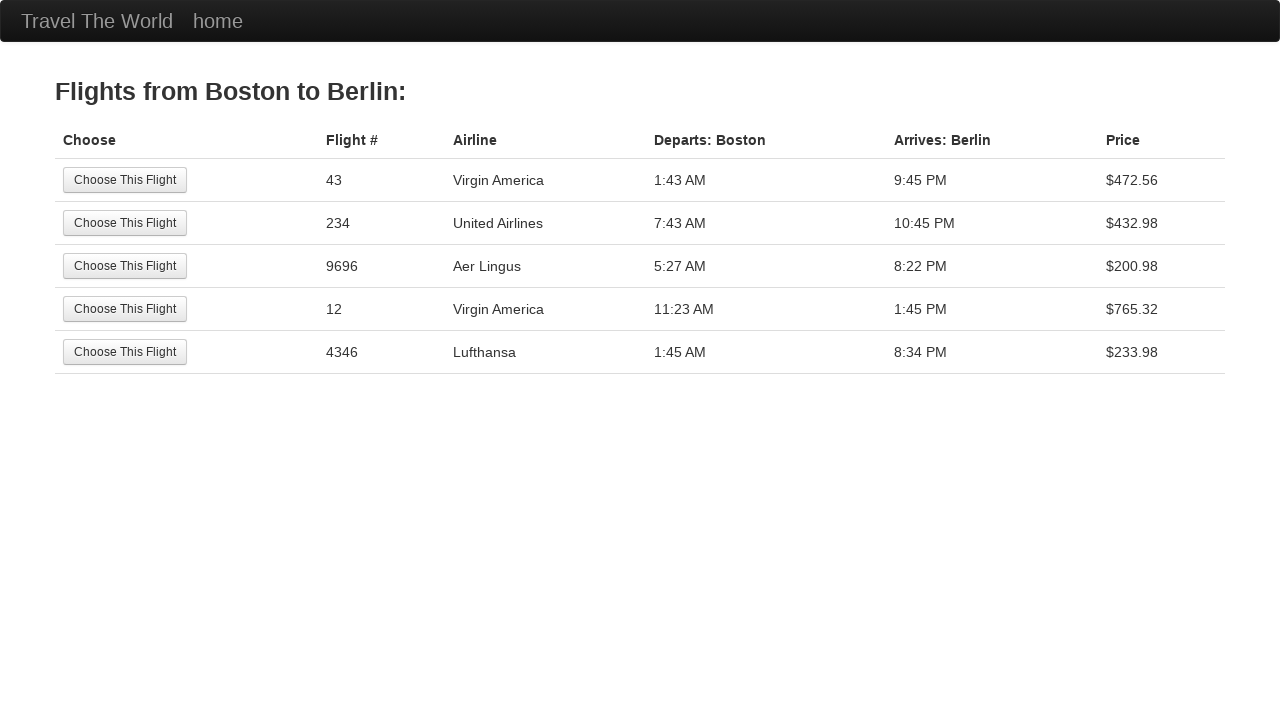